Tests explicit wait functionality by clicking a button that starts a timer and waiting for an element to become visible

Starting URL: http://seleniumpractise.blogspot.com/2016/08/how-to-use-explicit-wait-in-selenium.html

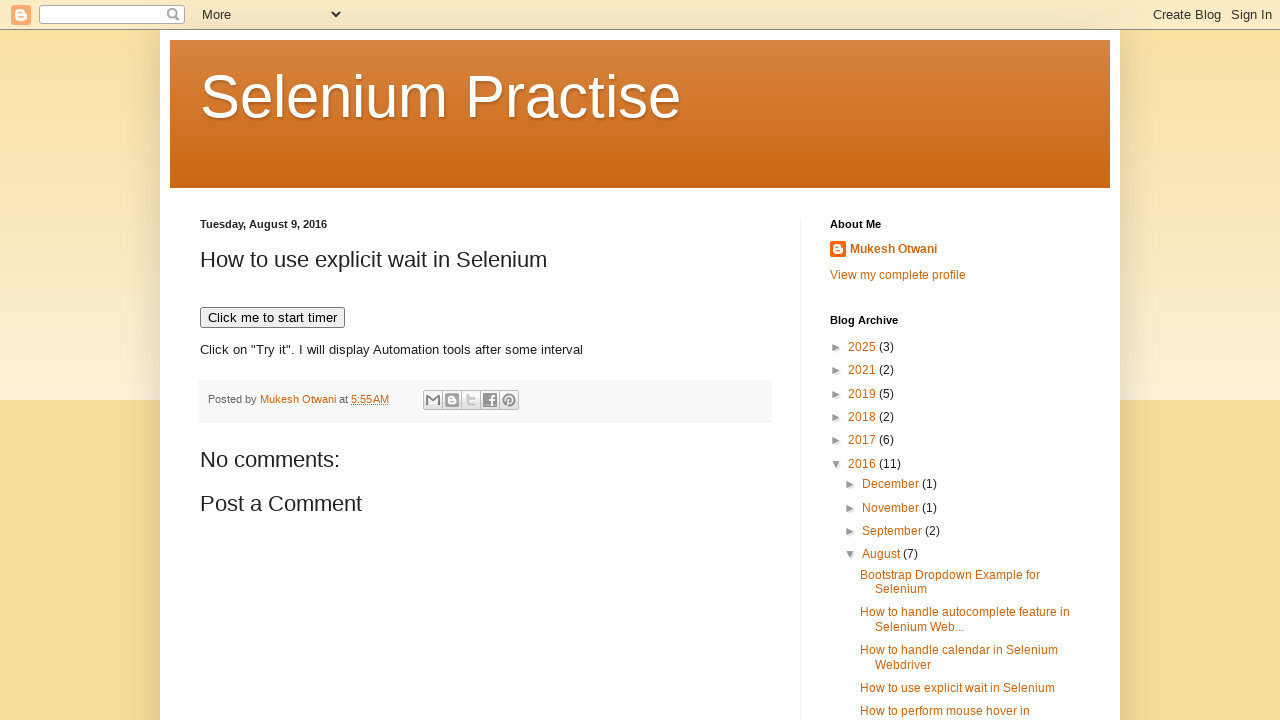

Clicked the 'Click me to start timer' button at (272, 318) on xpath=//button[text()='Click me to start timer']
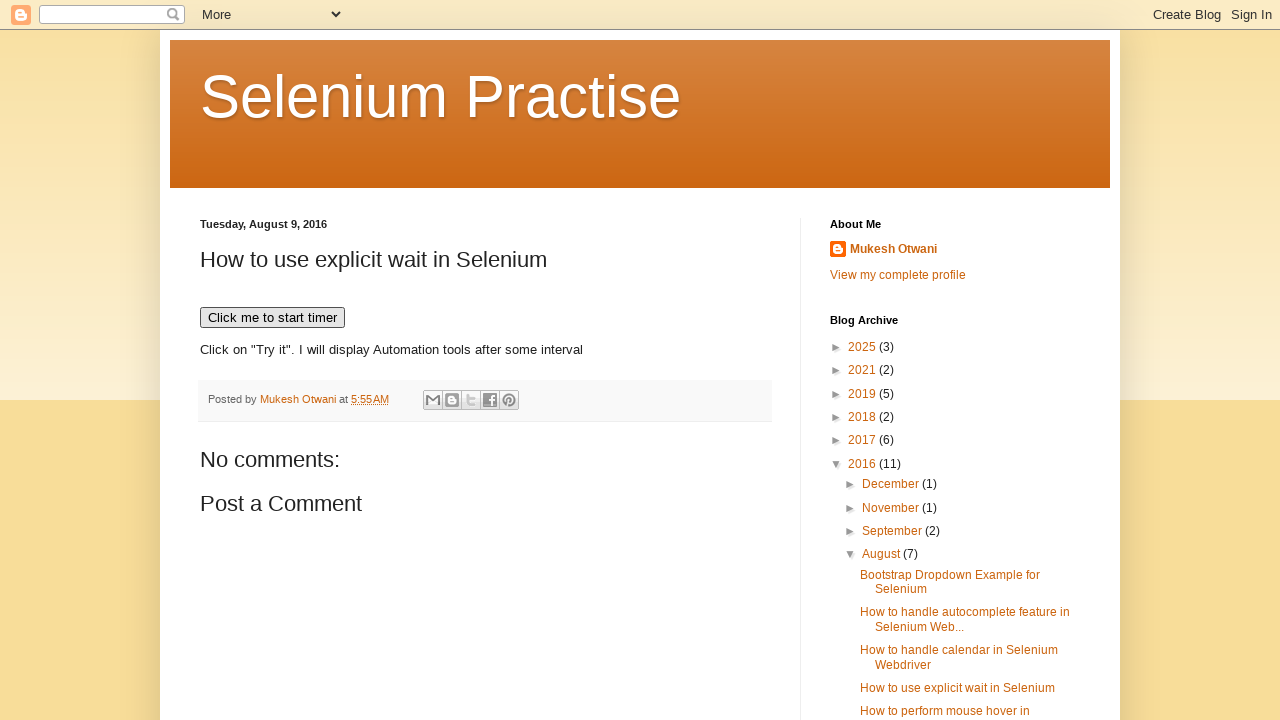

Waited for WebDriver element to become visible
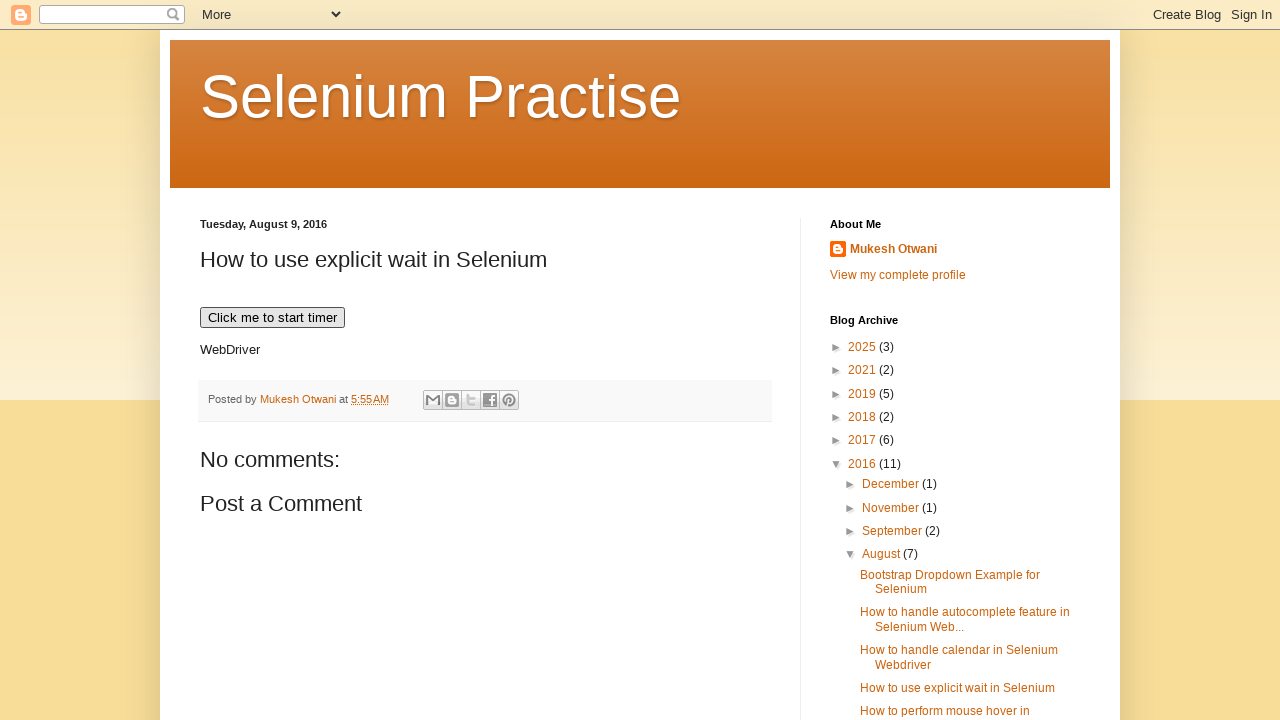

Located the WebDriver element
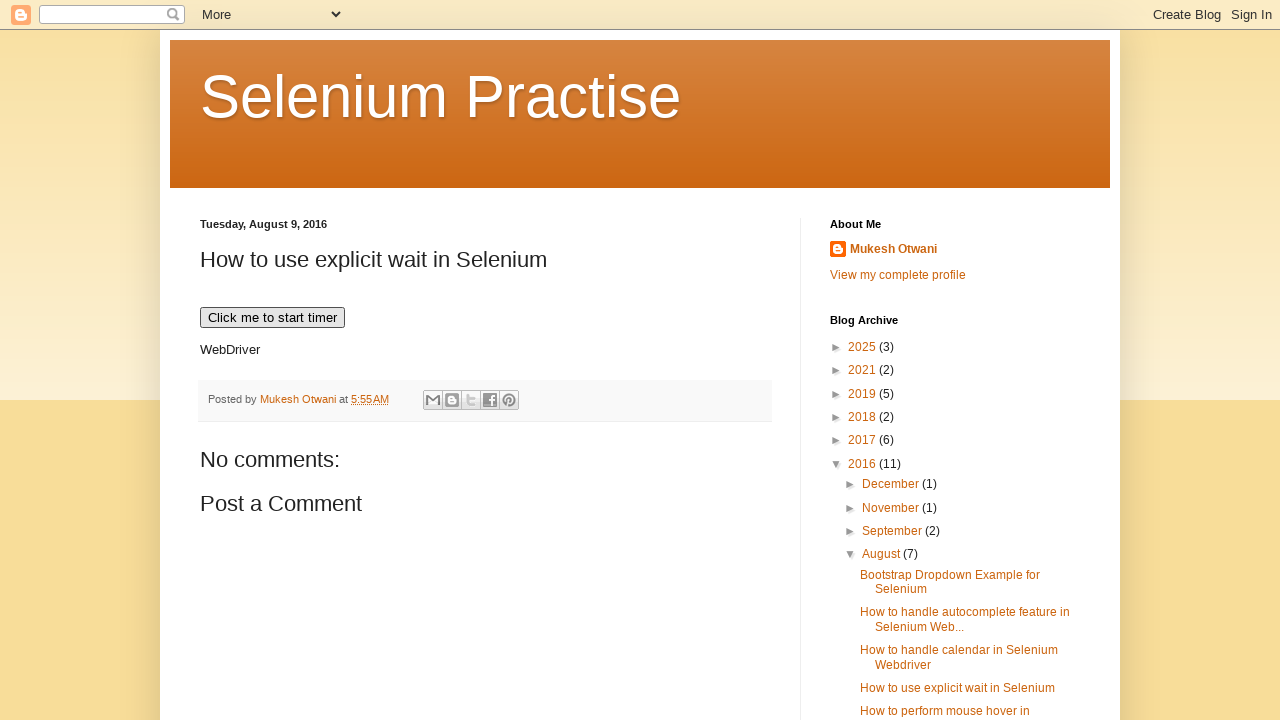

Checked visibility status of WebDriver element
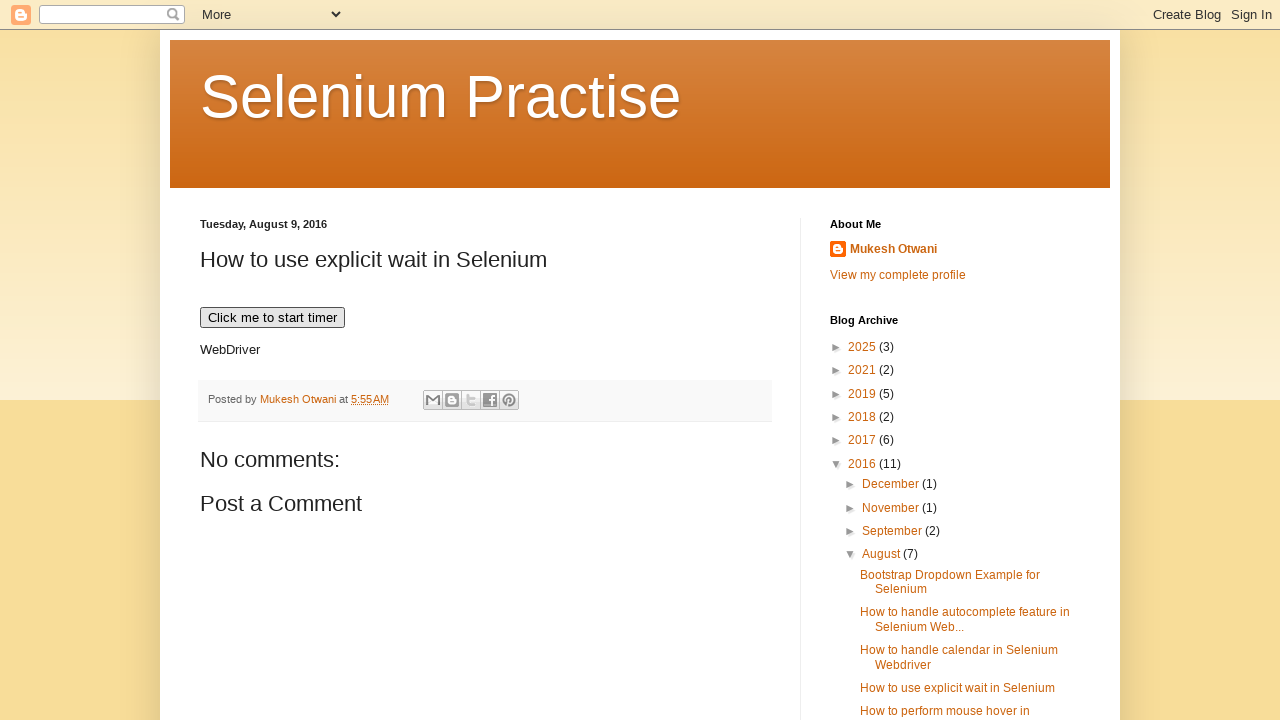

Verified that element is displayed
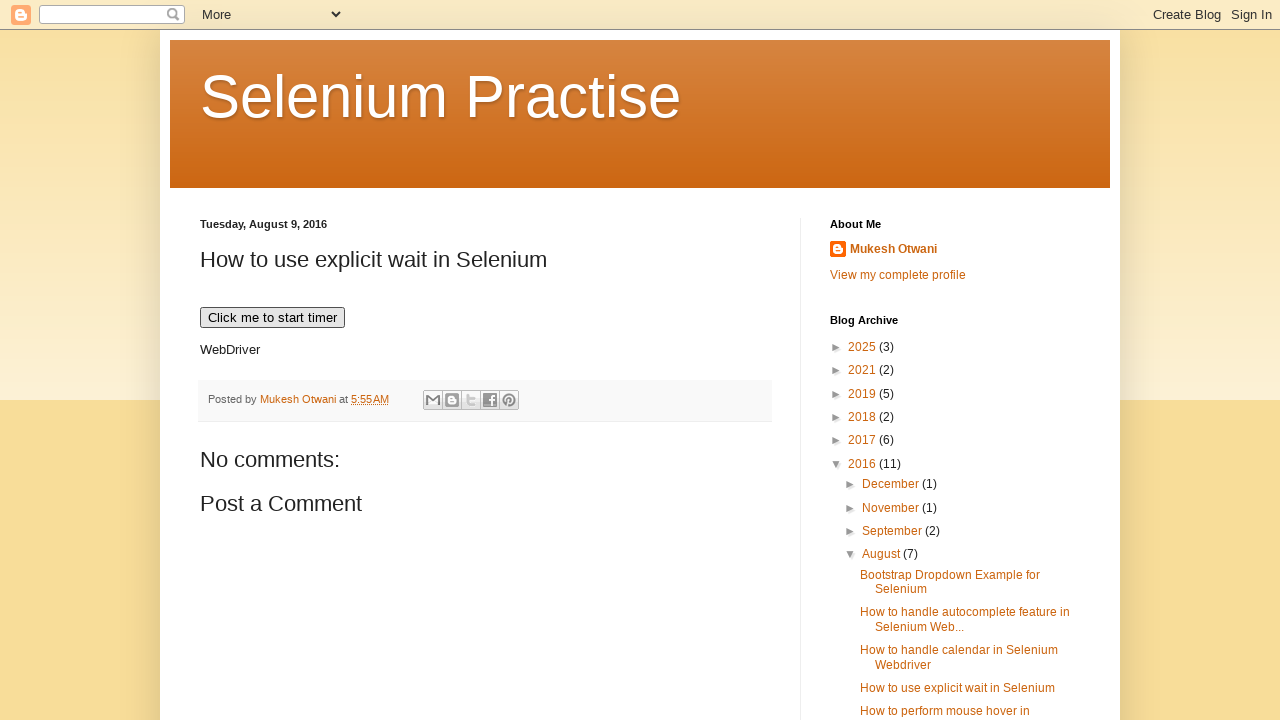

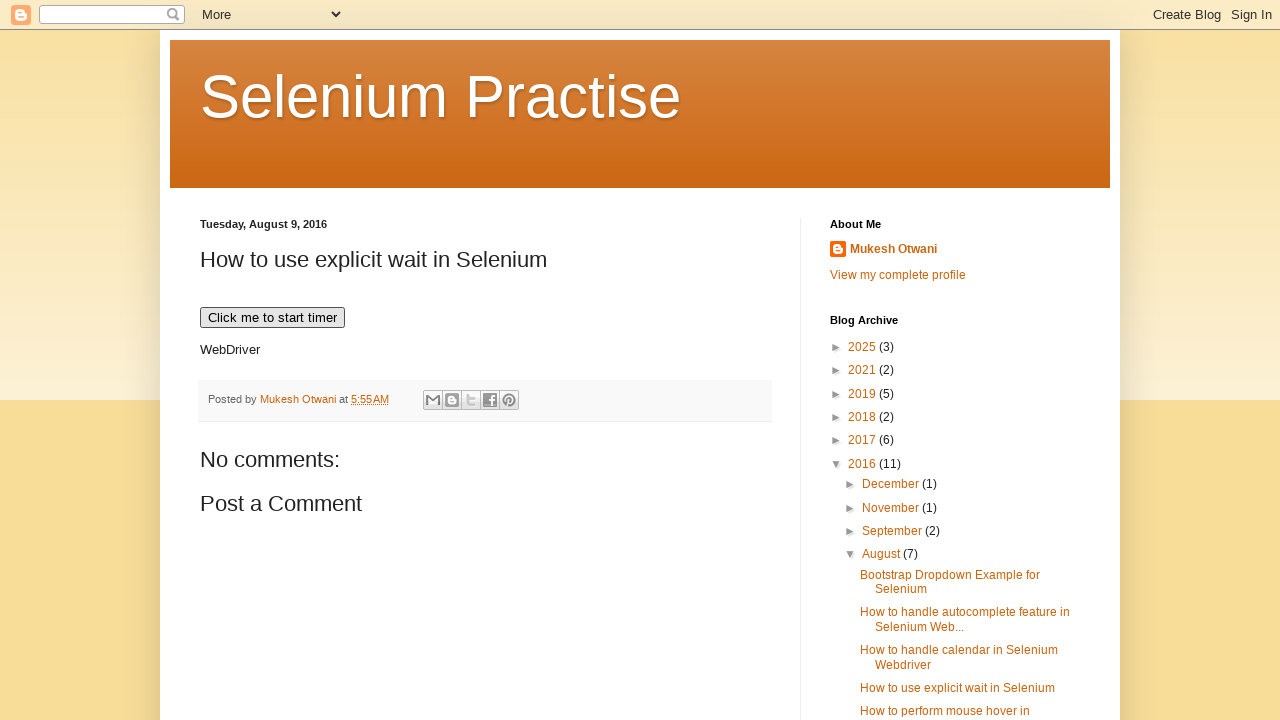